Tests TodoMVC form handling by adding a todo item and marking it as completed using the checkbox.

Starting URL: https://demo.playwright.dev/todomvc

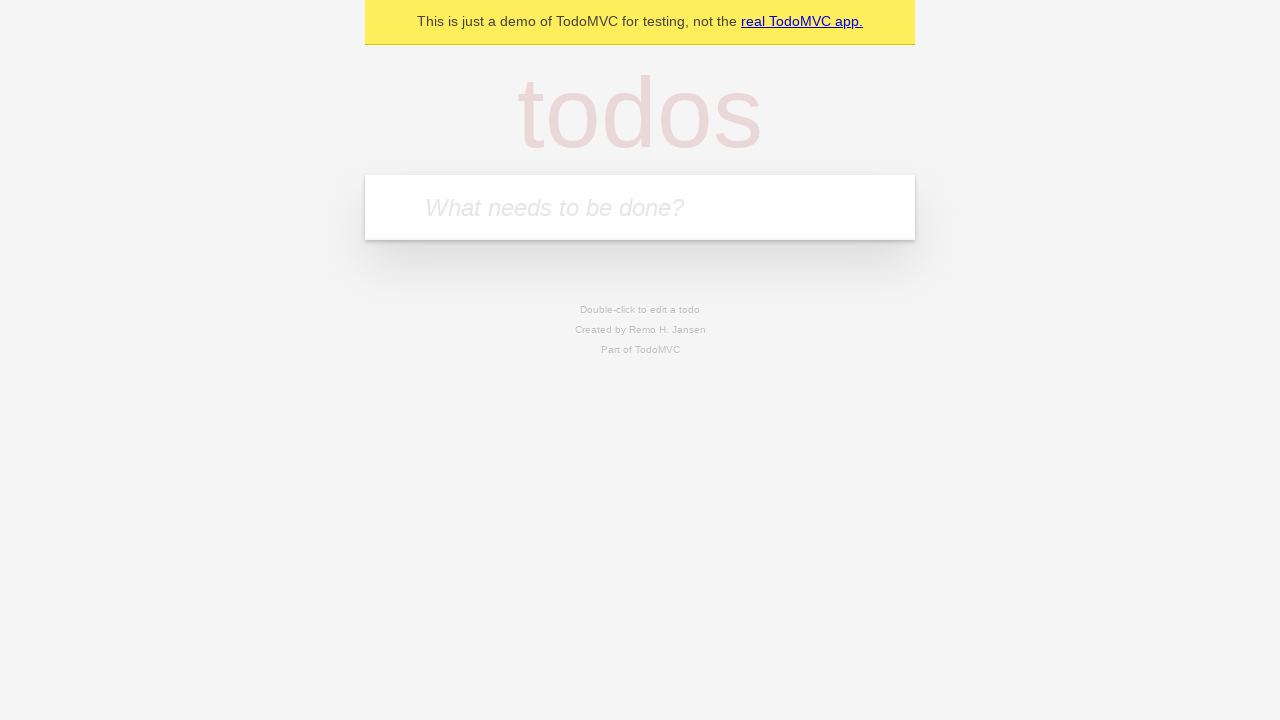

Filled todo input field with 'John Doe' on [placeholder="What needs to be done?"]
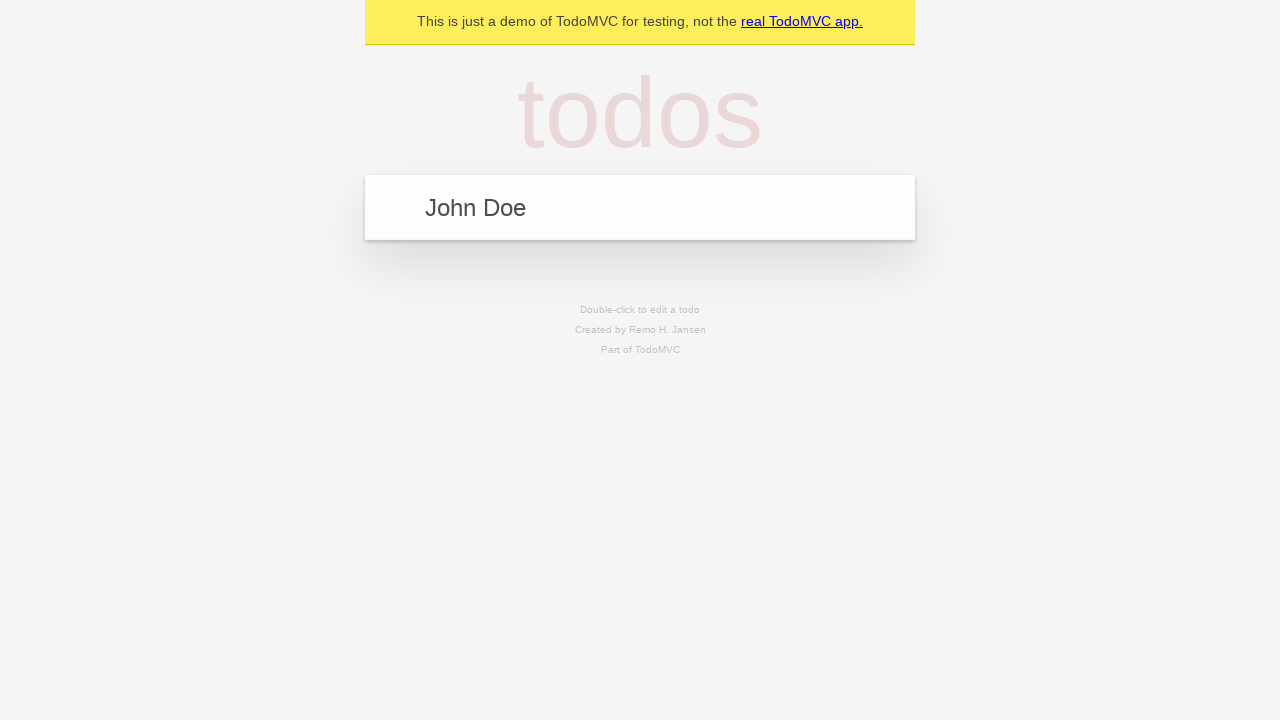

Pressed Enter to submit the todo item on [placeholder="What needs to be done?"]
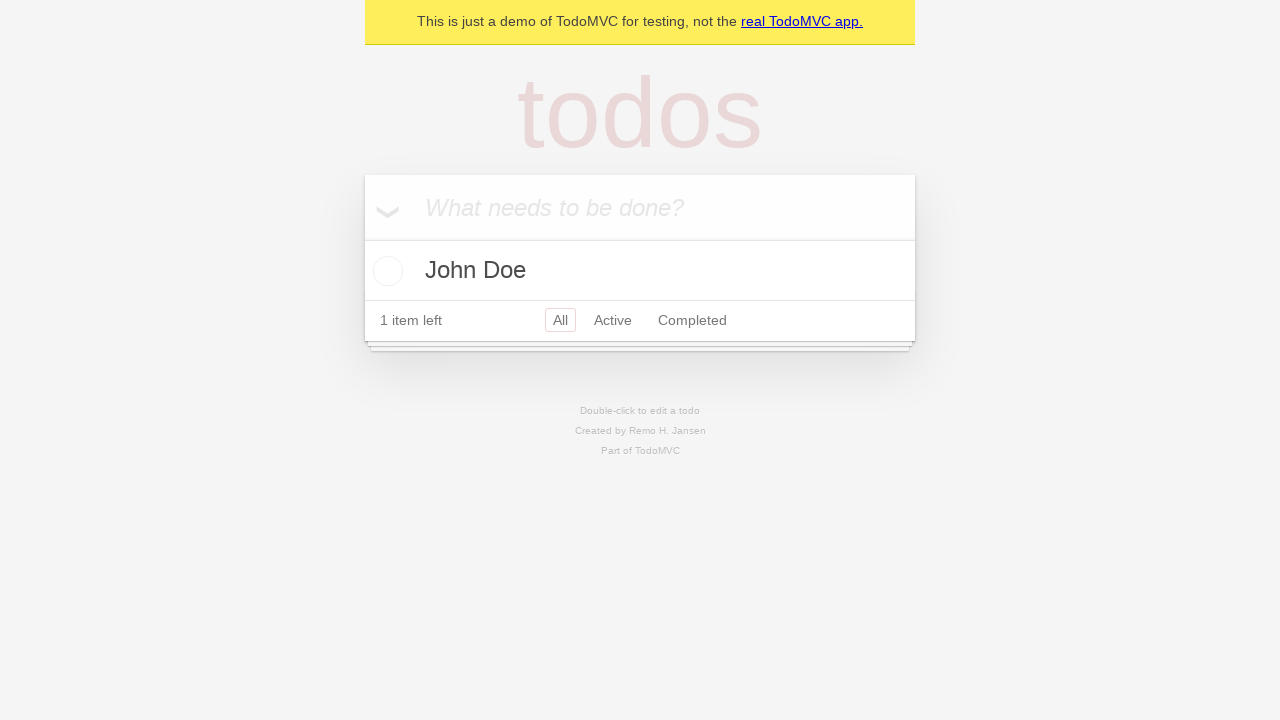

Marked todo item as completed by checking the checkbox at (385, 271) on .toggle
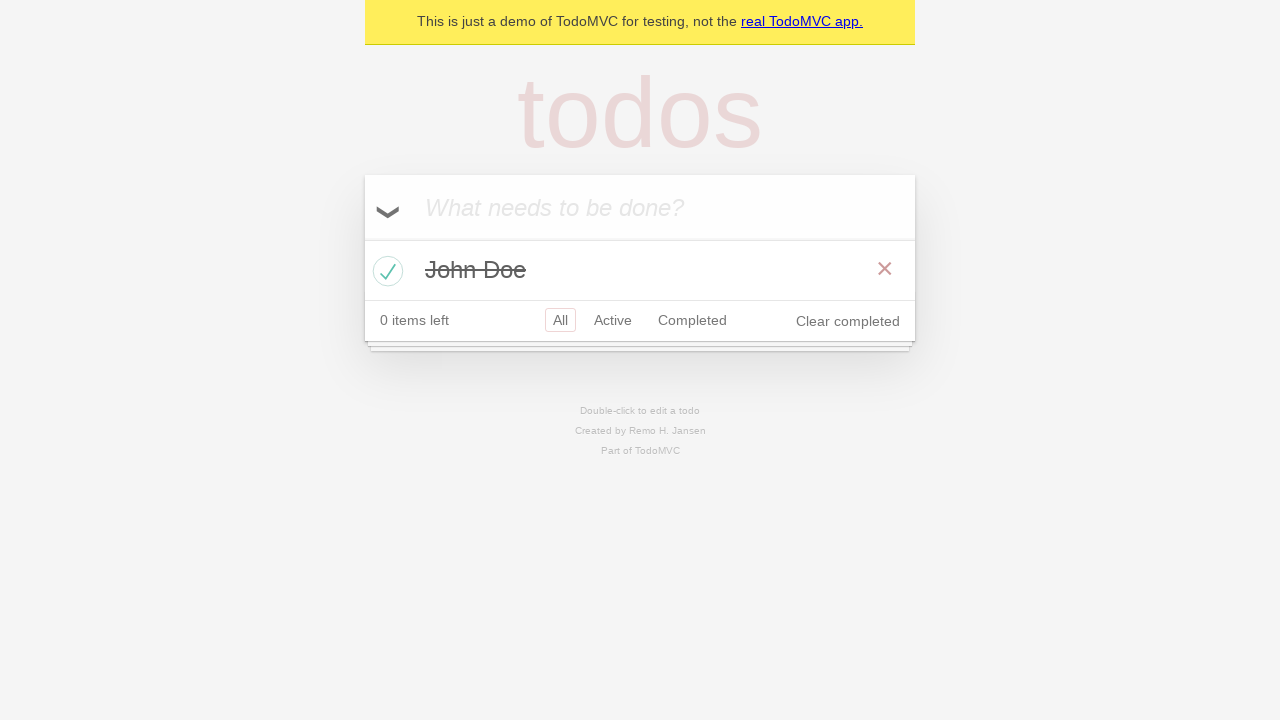

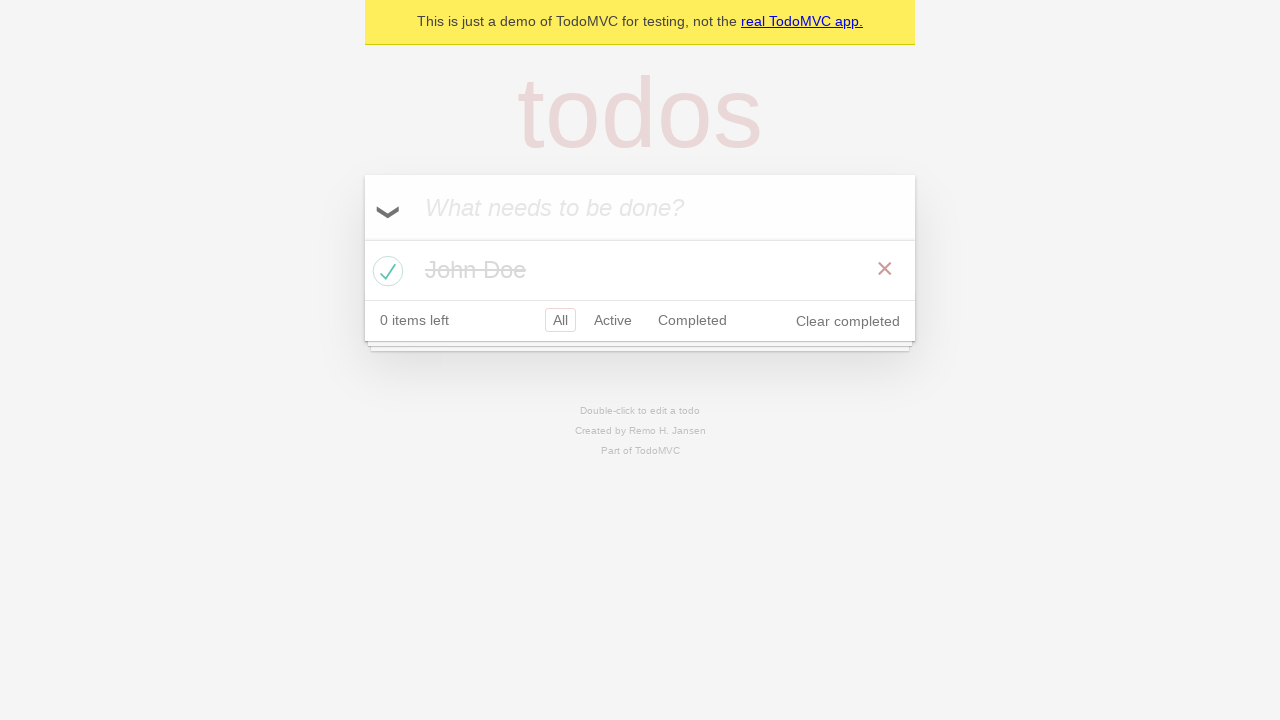